Tests the search filter functionality on a table by entering "Rice" in the search field and verifying that filtered results match the expected items

Starting URL: https://rahulshettyacademy.com/seleniumPractise/#/offers

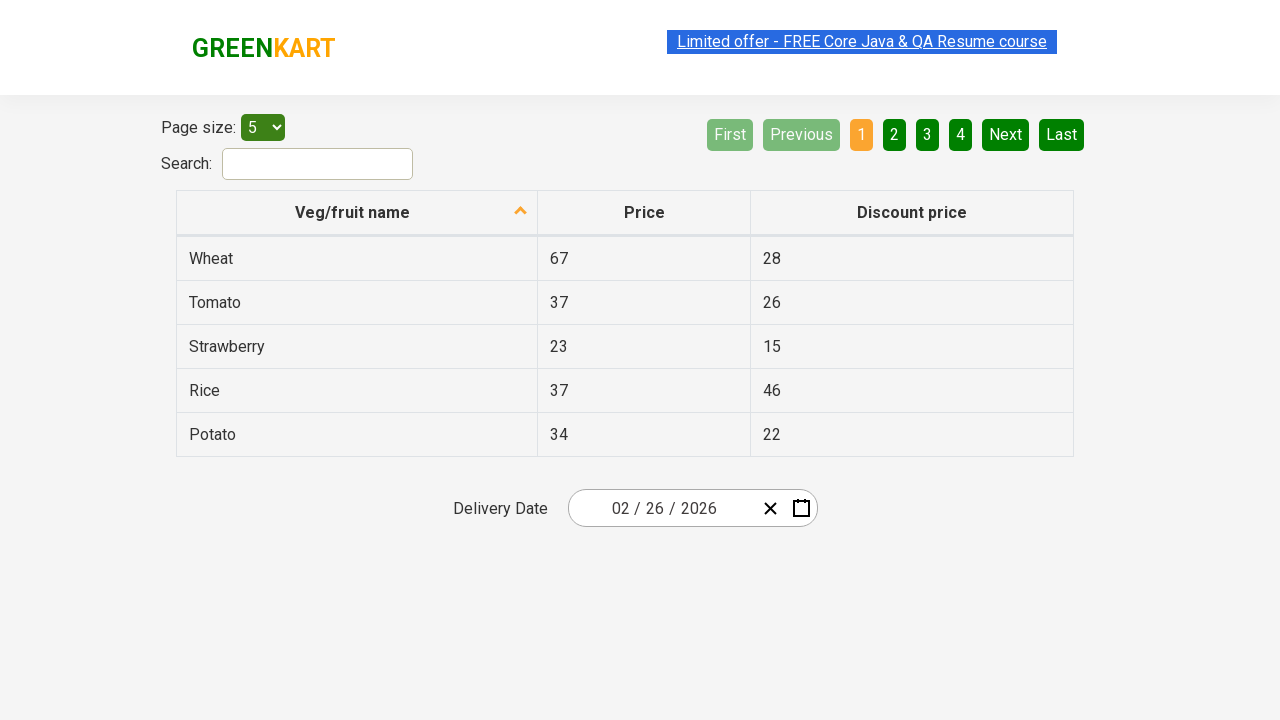

Entered 'Rice' in the search filter field on #search-field
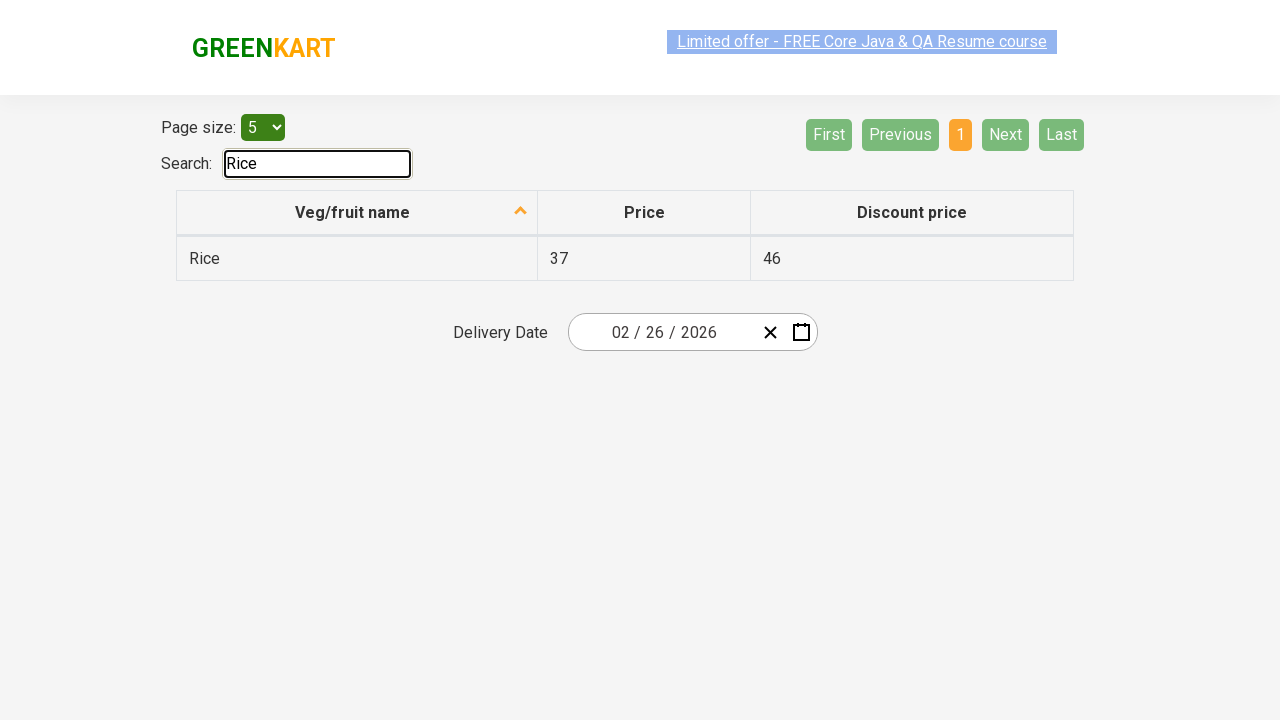

Waited 500ms for filter to apply to table
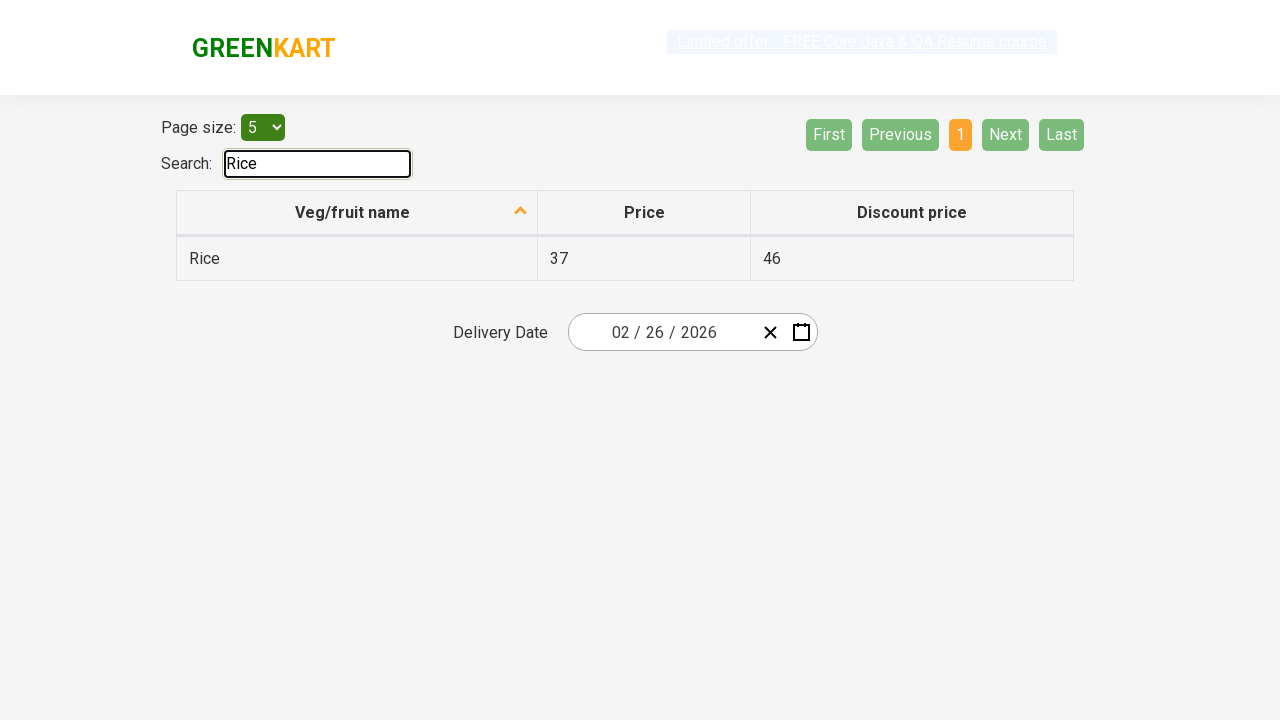

Retrieved filtered table items containing 'Rice'
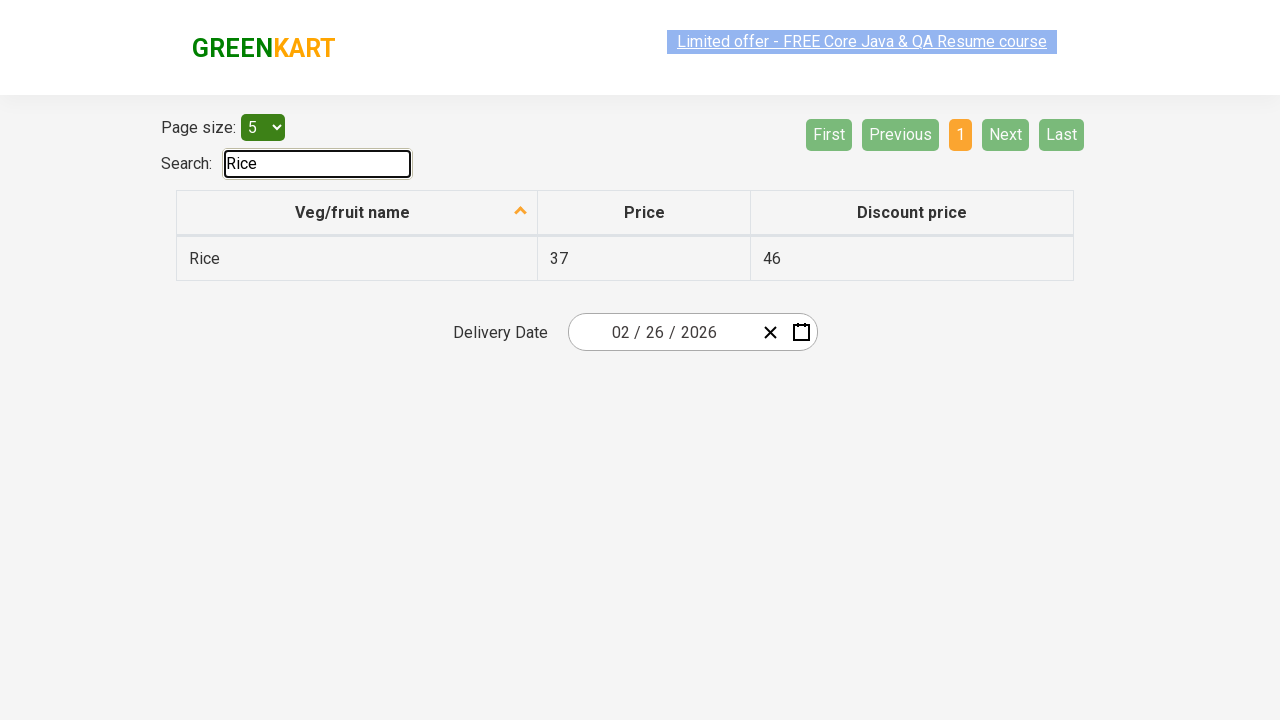

Verified all filtered items contain 'Rice'
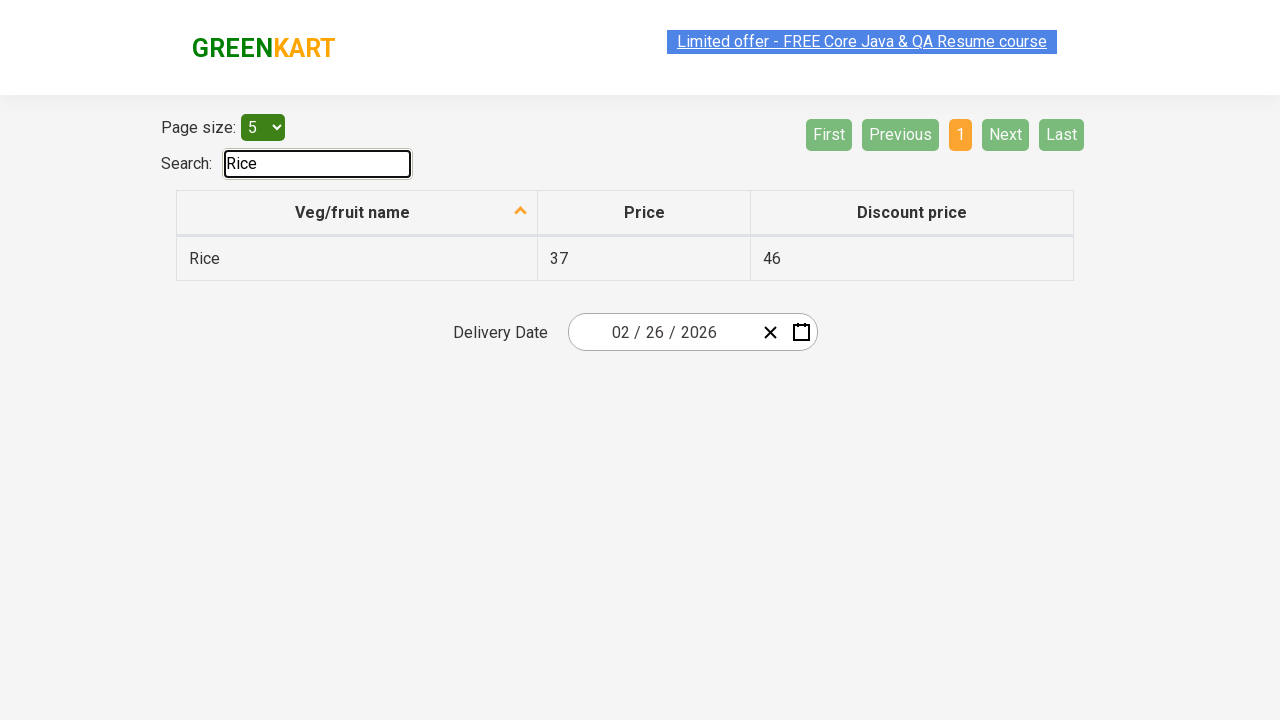

Verified that filtered results are not empty
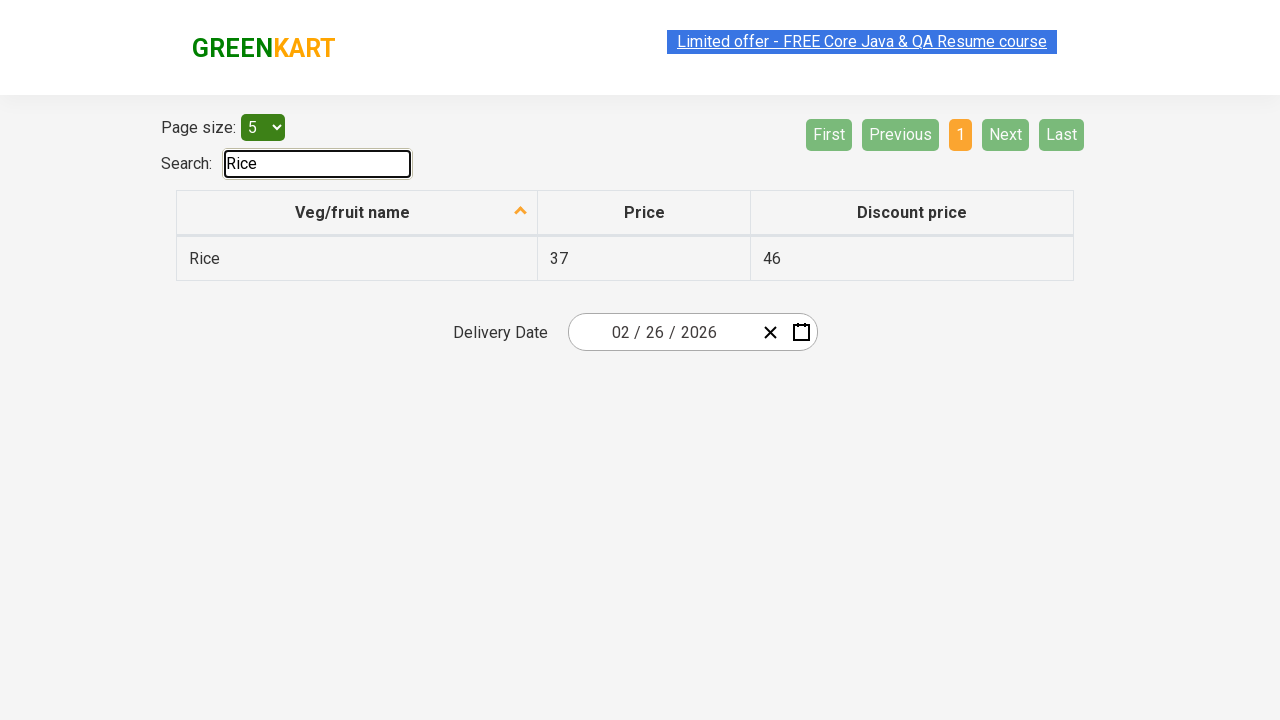

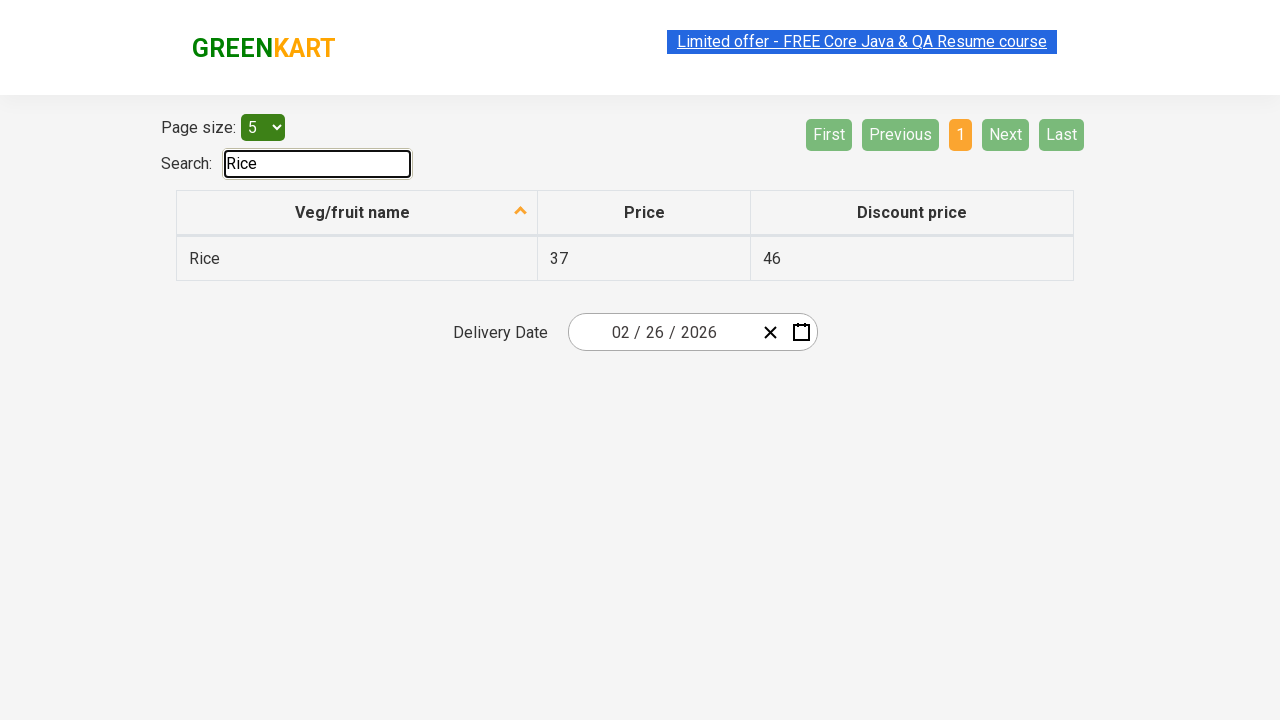